Tests dynamic dropdown functionality by clicking on a country selector dropdown, typing a search term "Vietnam", and selecting it by pressing Enter.

Starting URL: https://techydevs.com/demos/themes/html/listhub-demo/listhub/index.html

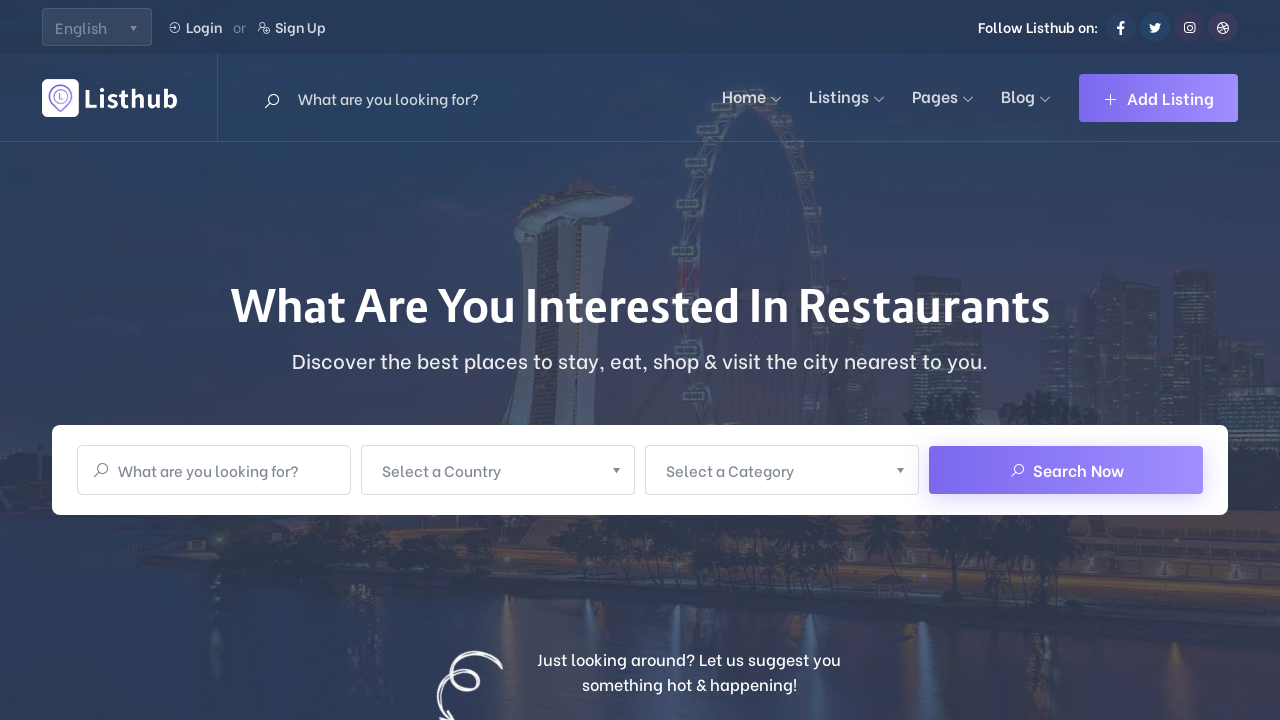

Waited for page to load
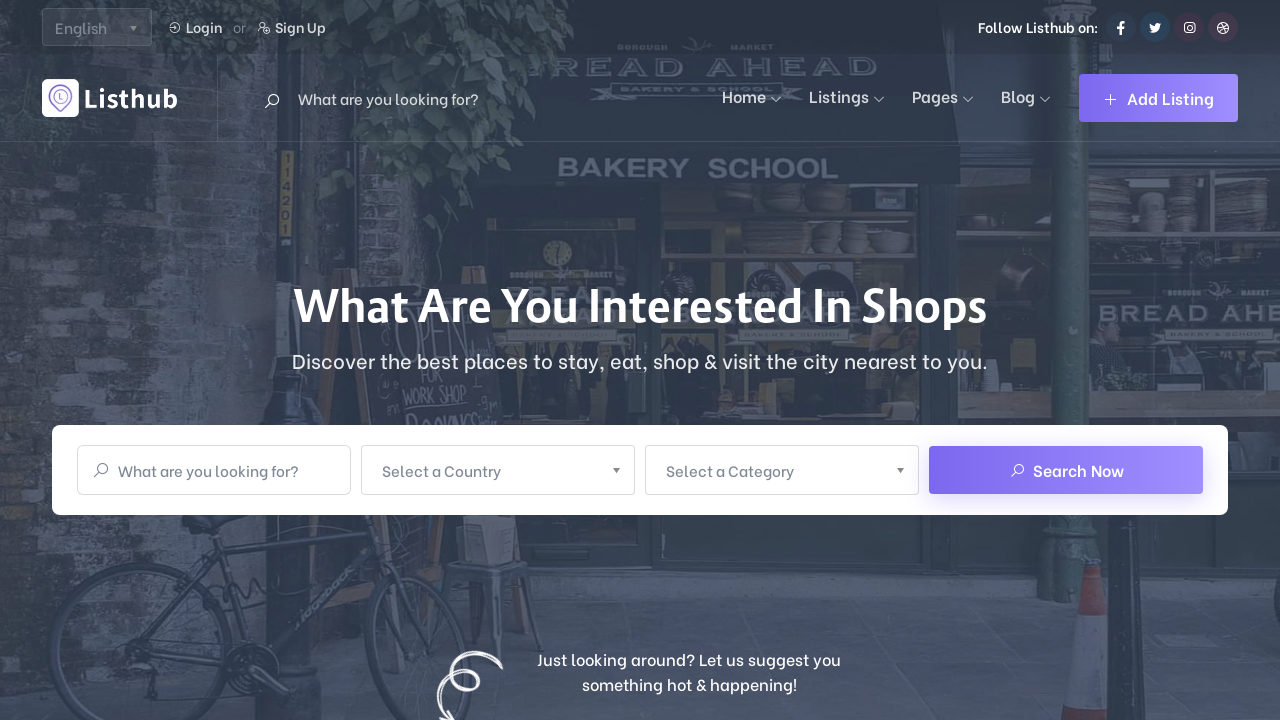

Clicked on country selector dropdown to open it at (498, 470) on div.main-search-input-item.user-chosen-select-container
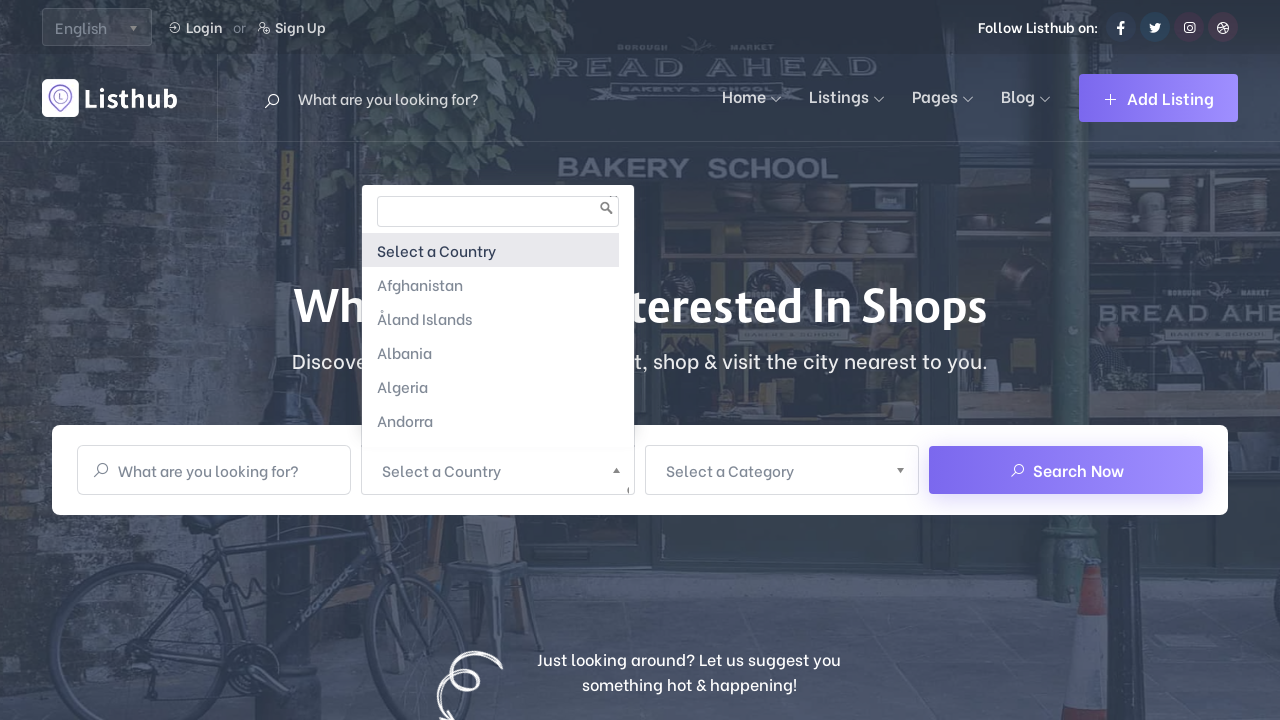

Waited for dropdown to open
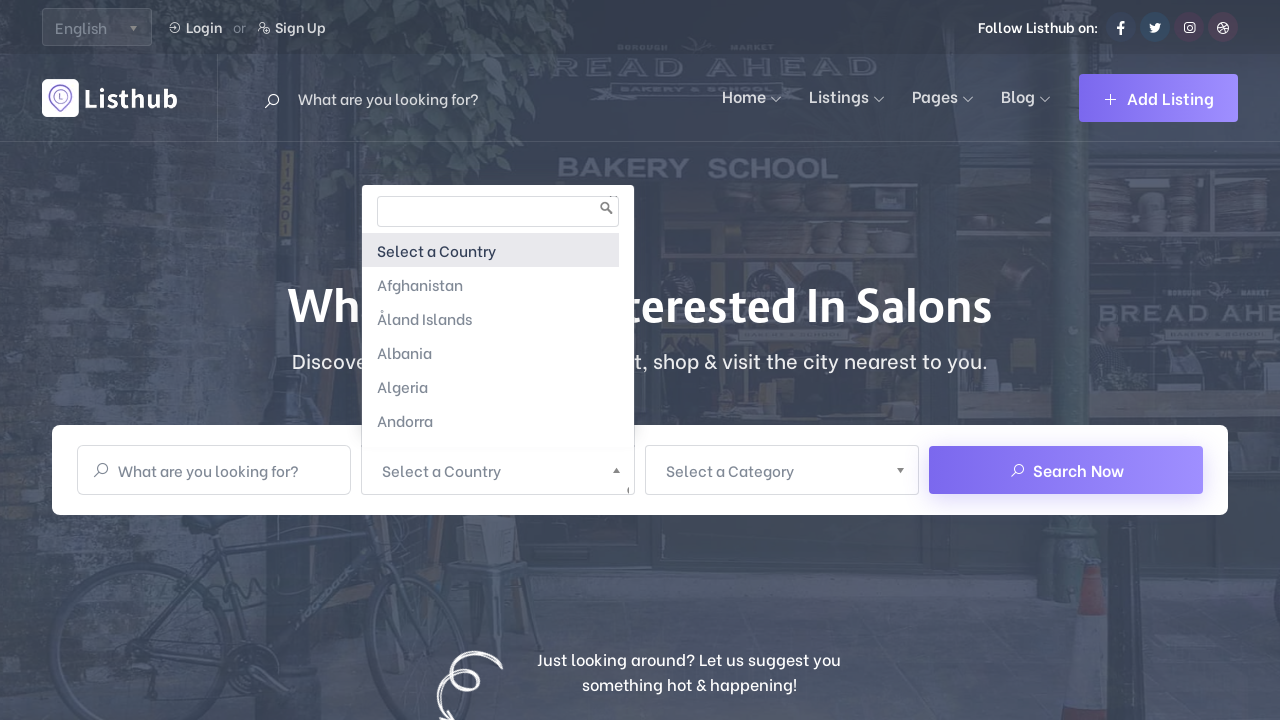

Typed 'Vietnam' in the dropdown search field on (//input[@type='text'])[2]
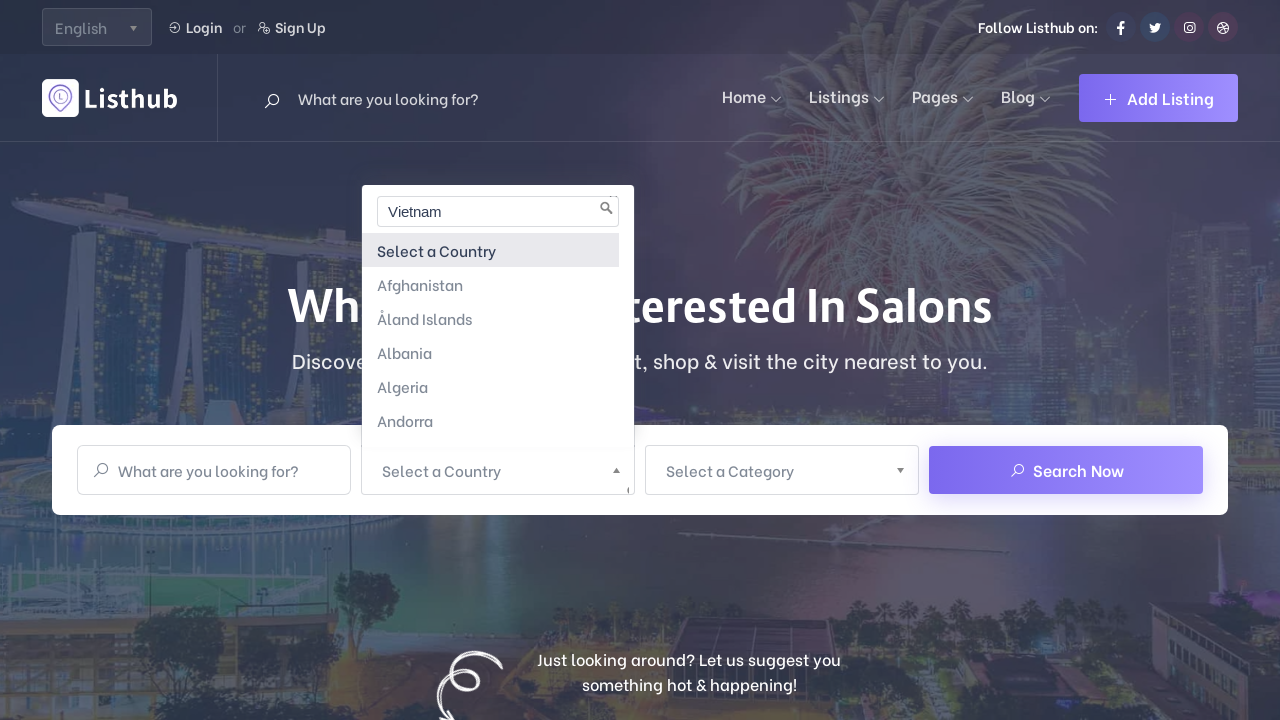

Pressed Enter to select Vietnam option
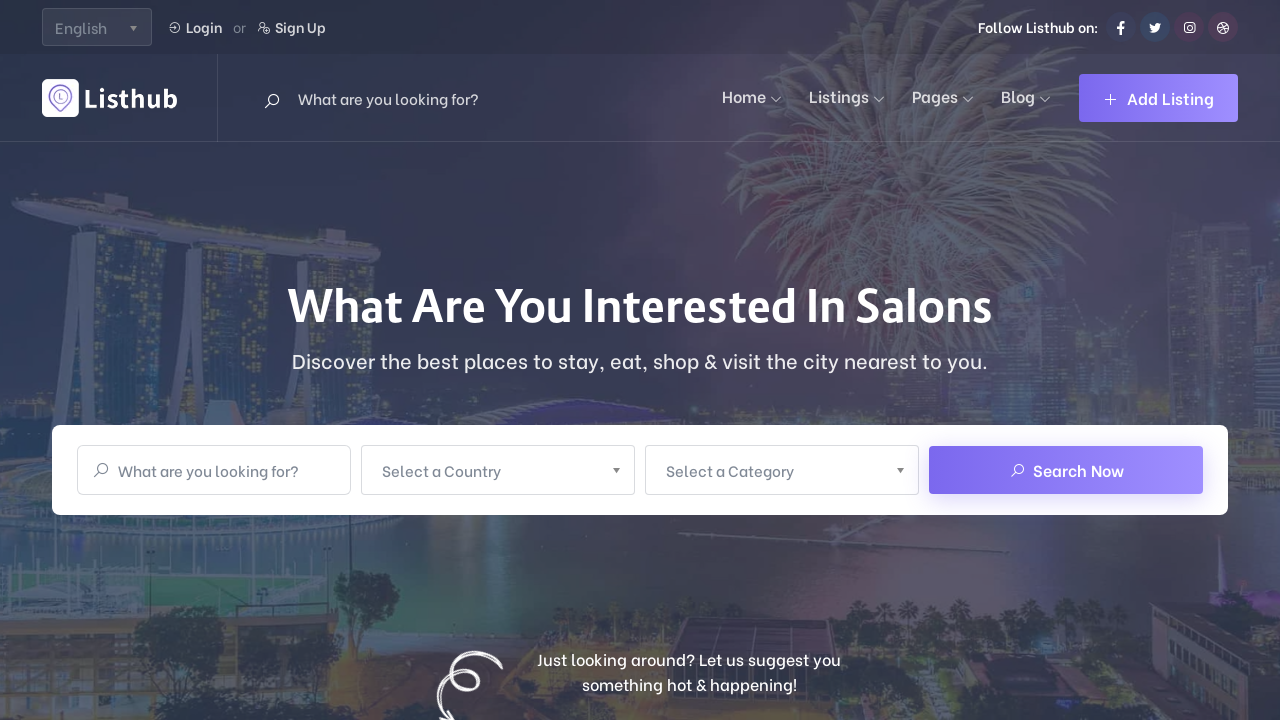

Waited for selection to complete
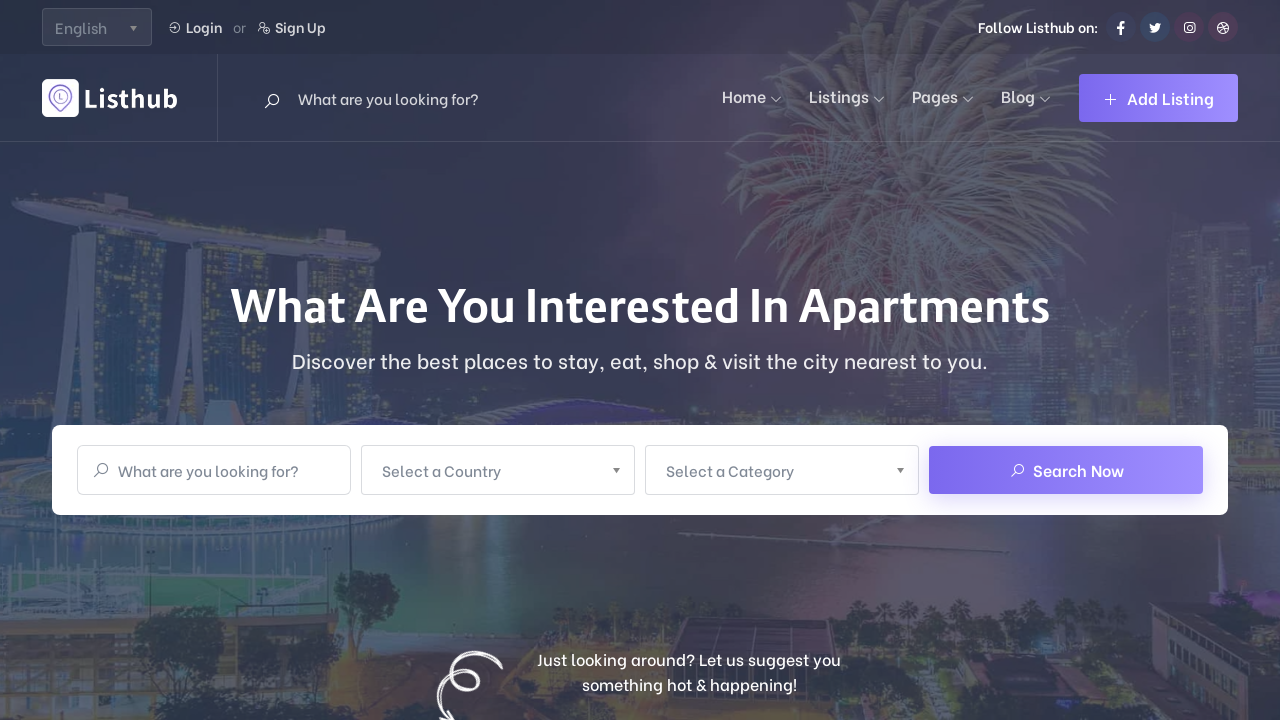

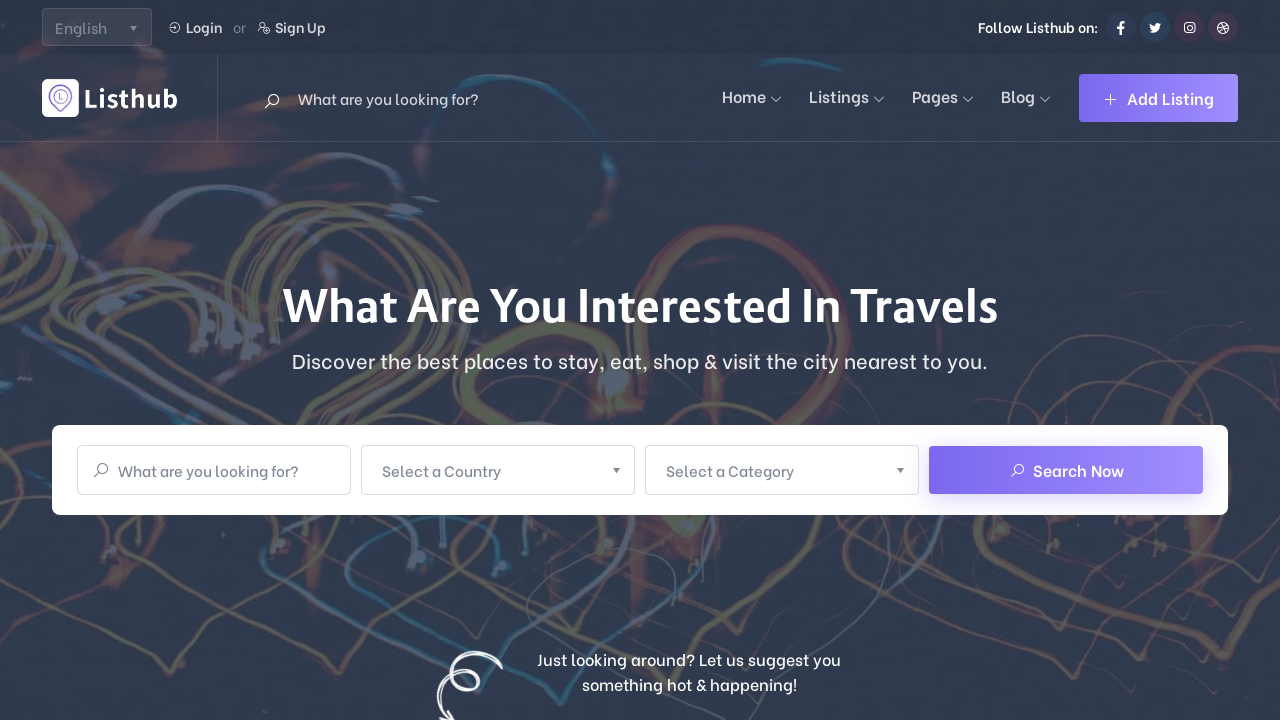